Tests navigation links by clicking them and going back

Starting URL: https://omayo.blogspot.com/

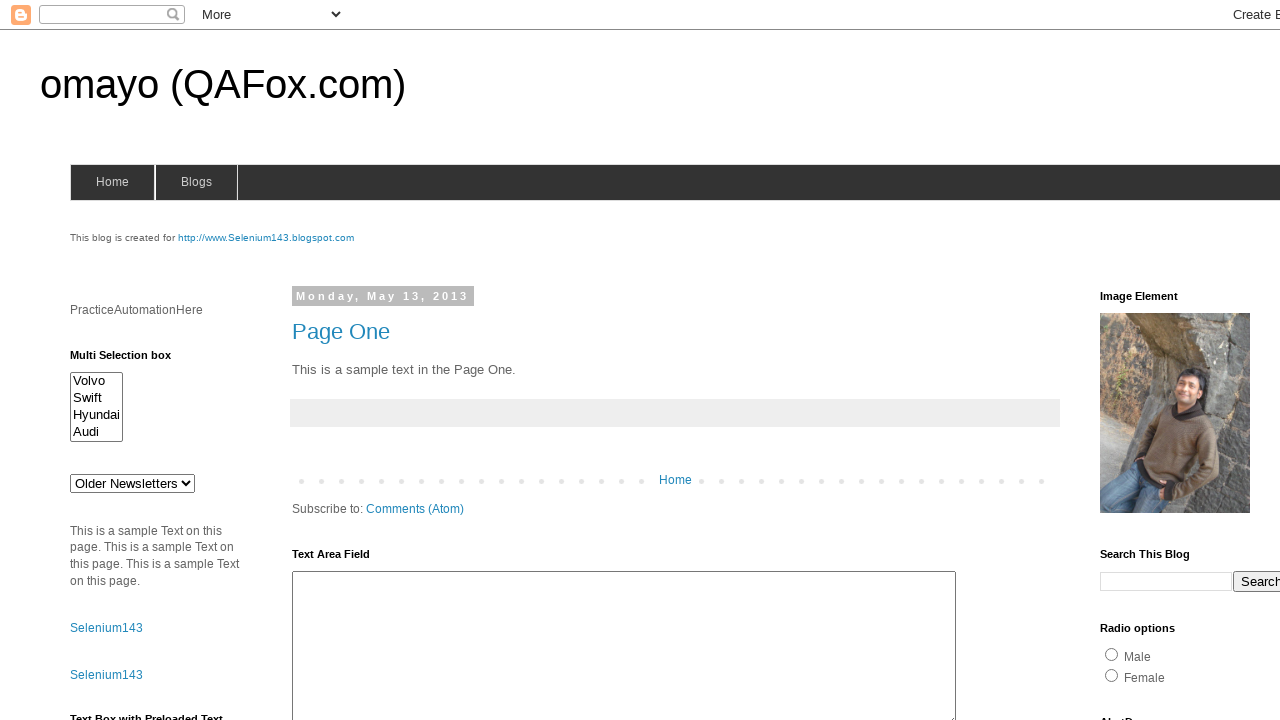

Clicked first navigation link (#link1) at (106, 628) on #link1
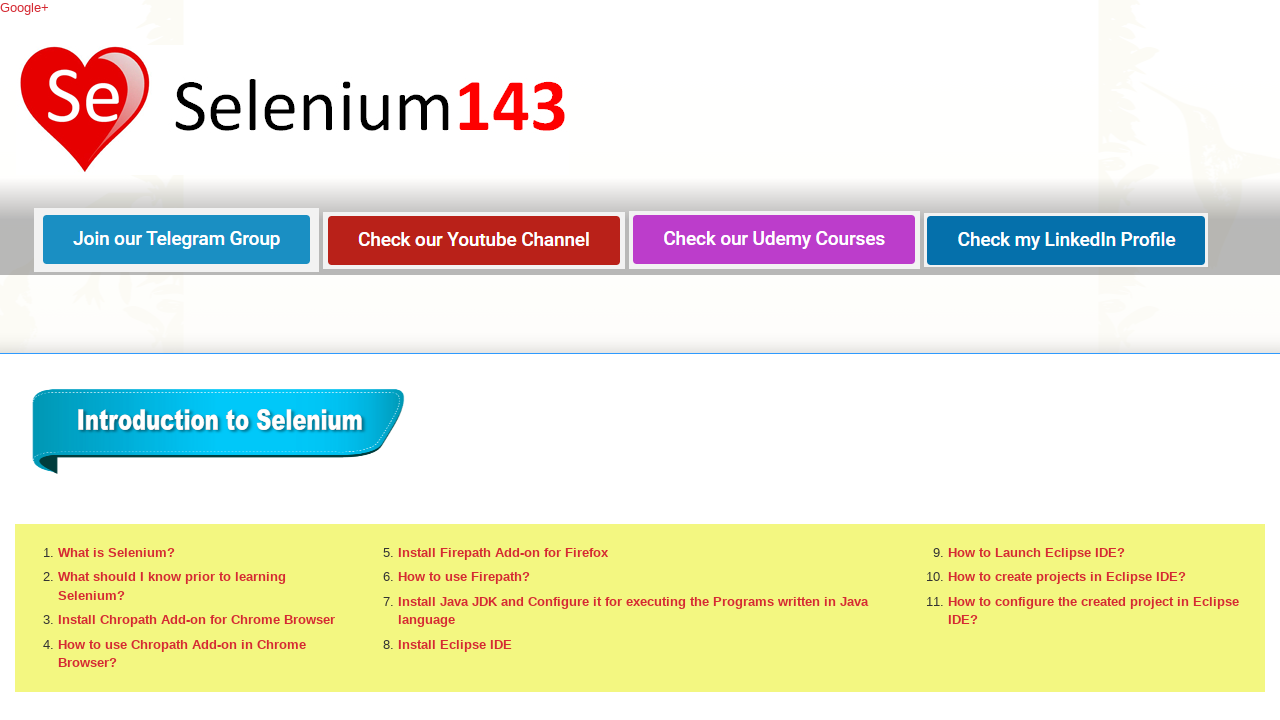

Navigated back from first link
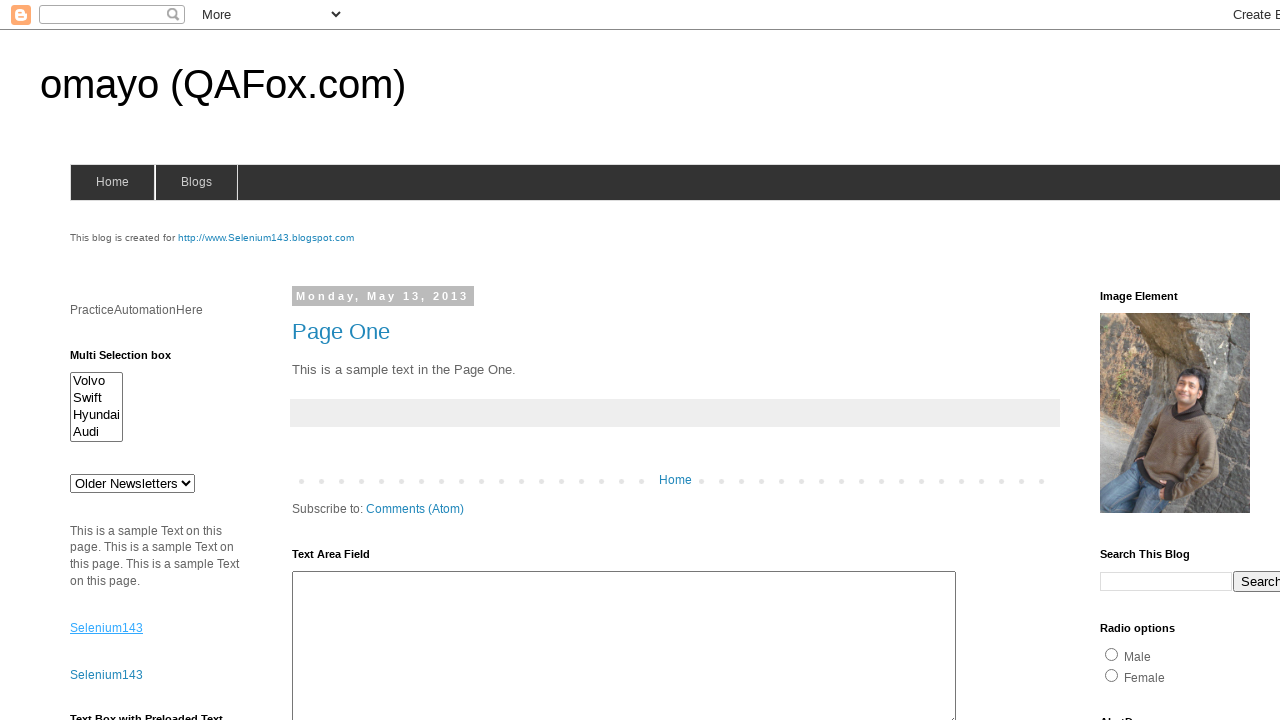

Clicked second navigation link (#link2) at (106, 675) on #link2
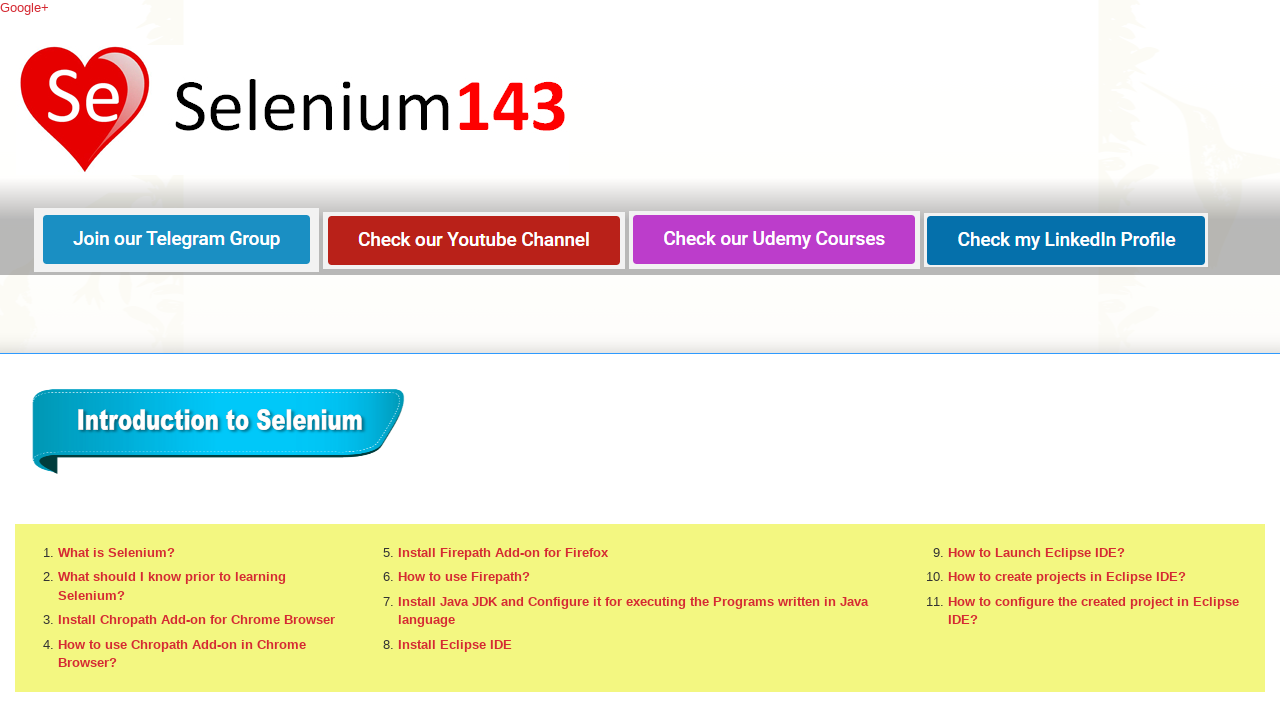

Navigated back from second link
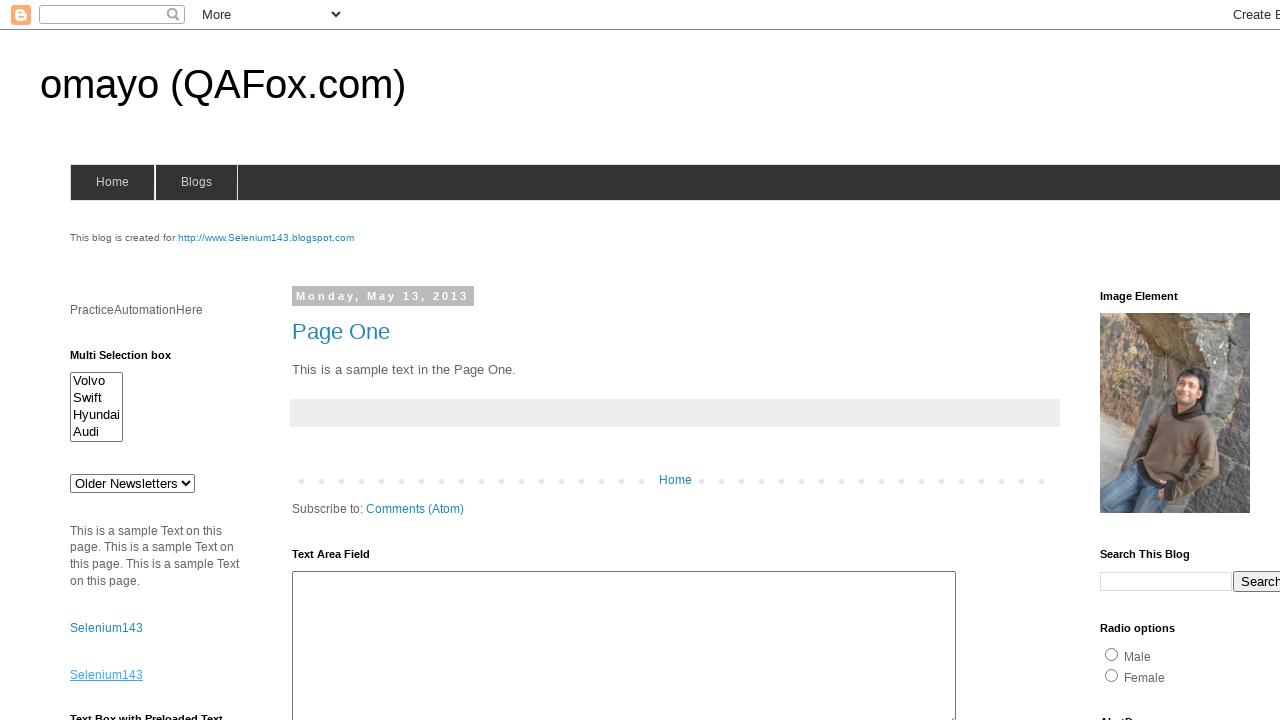

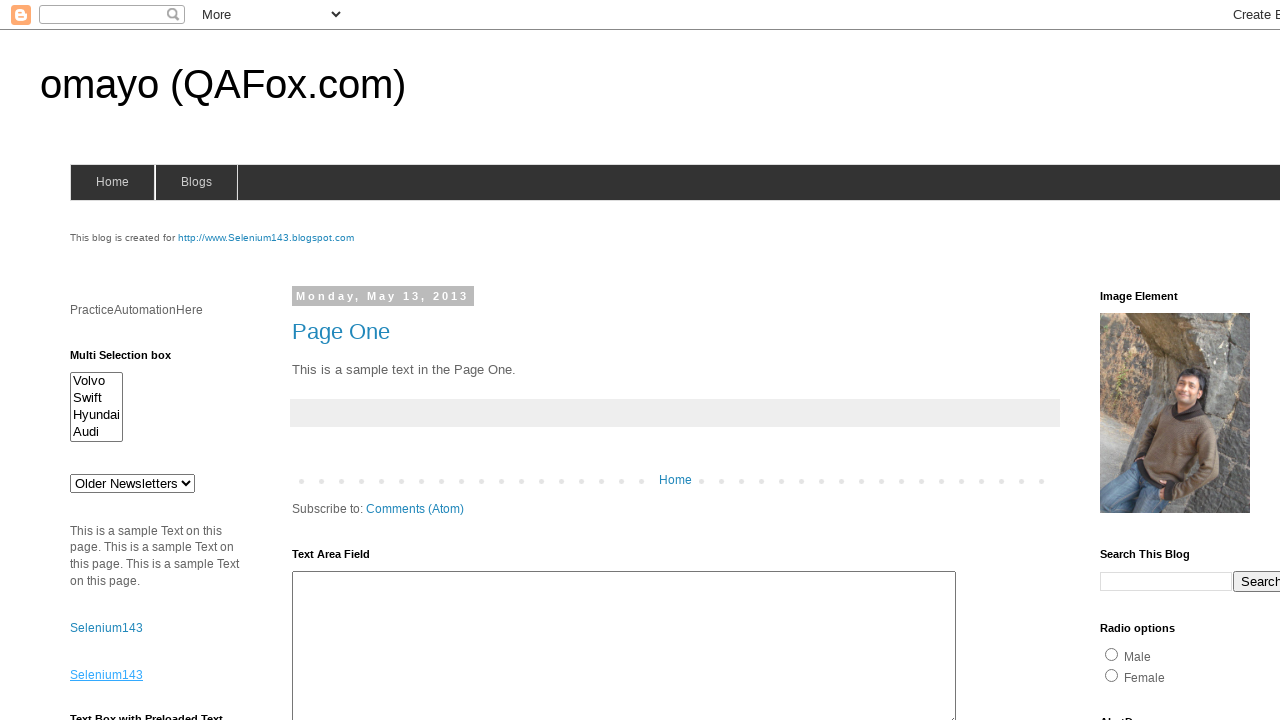